Tests multi-select dropdown functionality by selecting multiple options using different methods (by index, value, and visible text), then deselecting an option and verifying the selected options.

Starting URL: https://www.hyrtutorials.com/p/html-dropdown-elements-practice.html

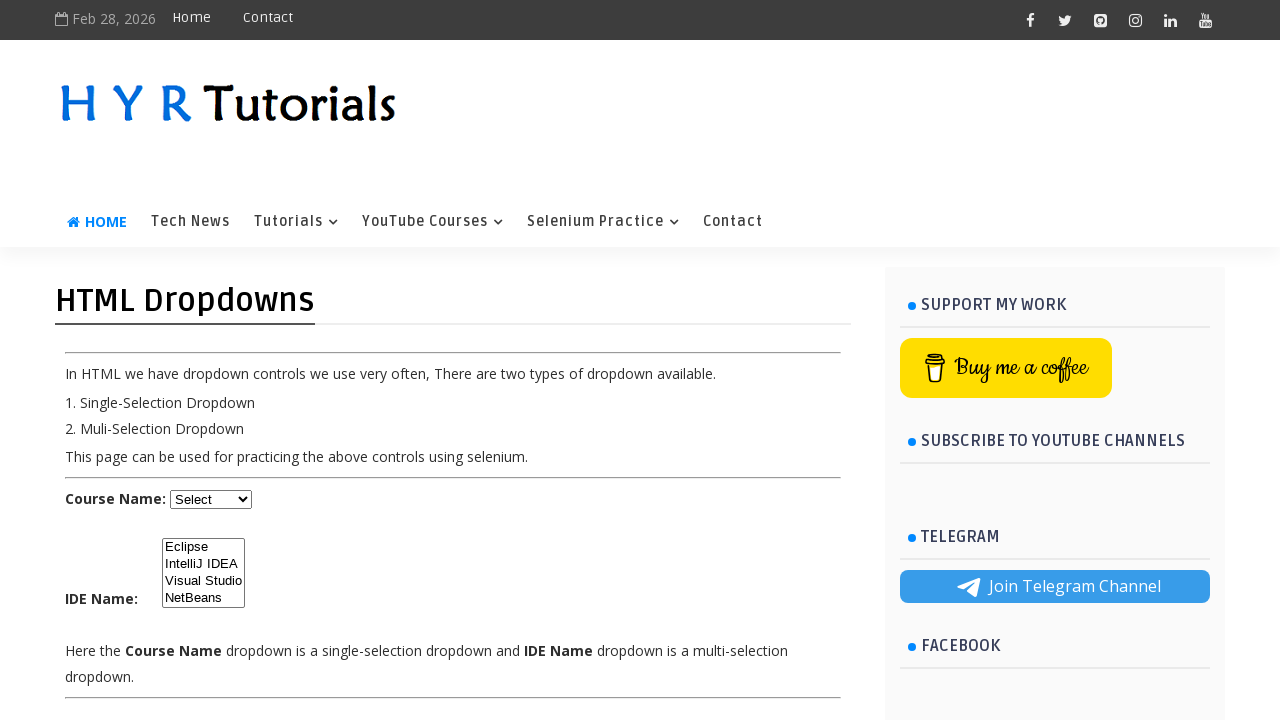

Waited for IDE dropdown selector to load
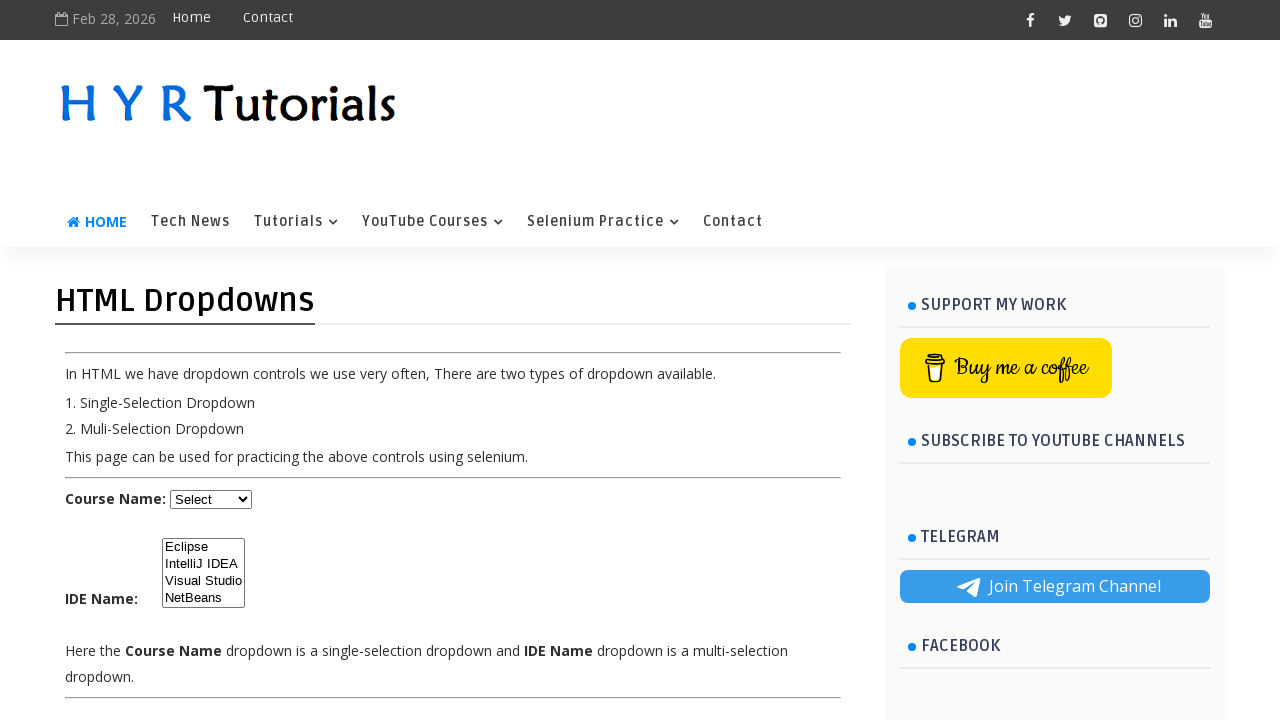

Selected Eclipse by index 0 on #ide
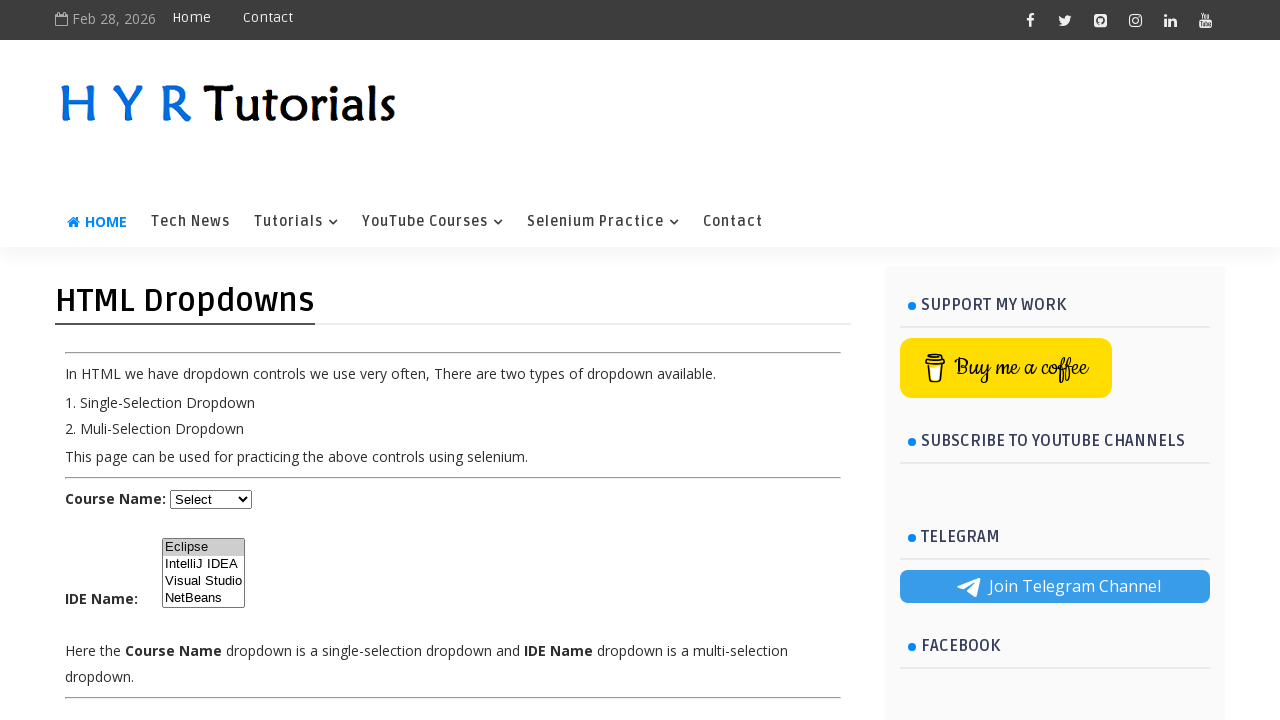

Waited 1 second for UI update
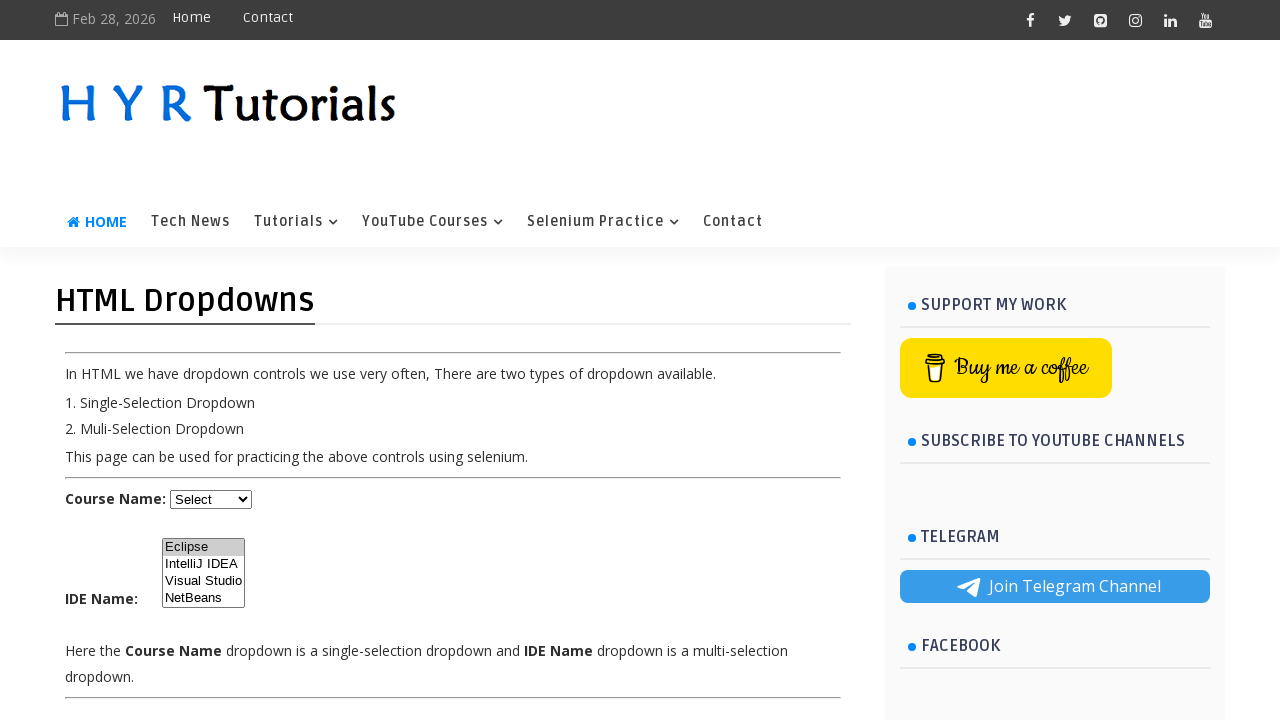

Selected IntelliJ Idea by value 'ij' using JavaScript
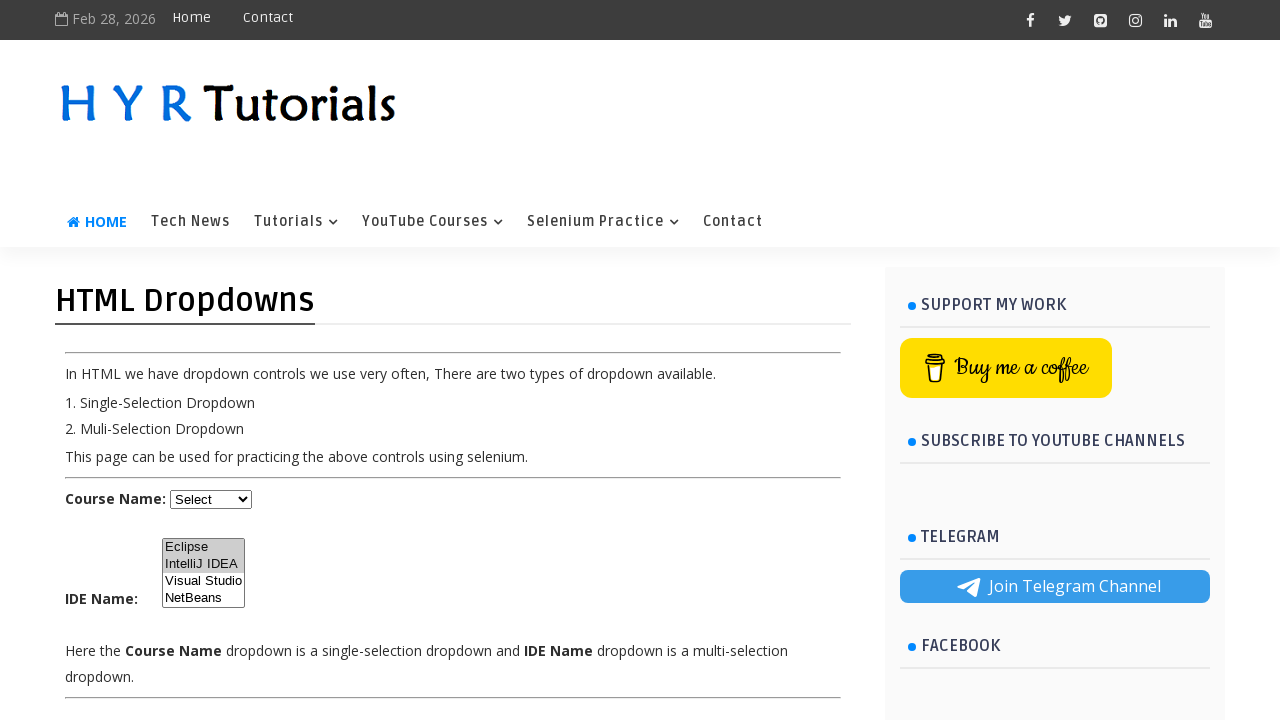

Waited 1 second for UI update
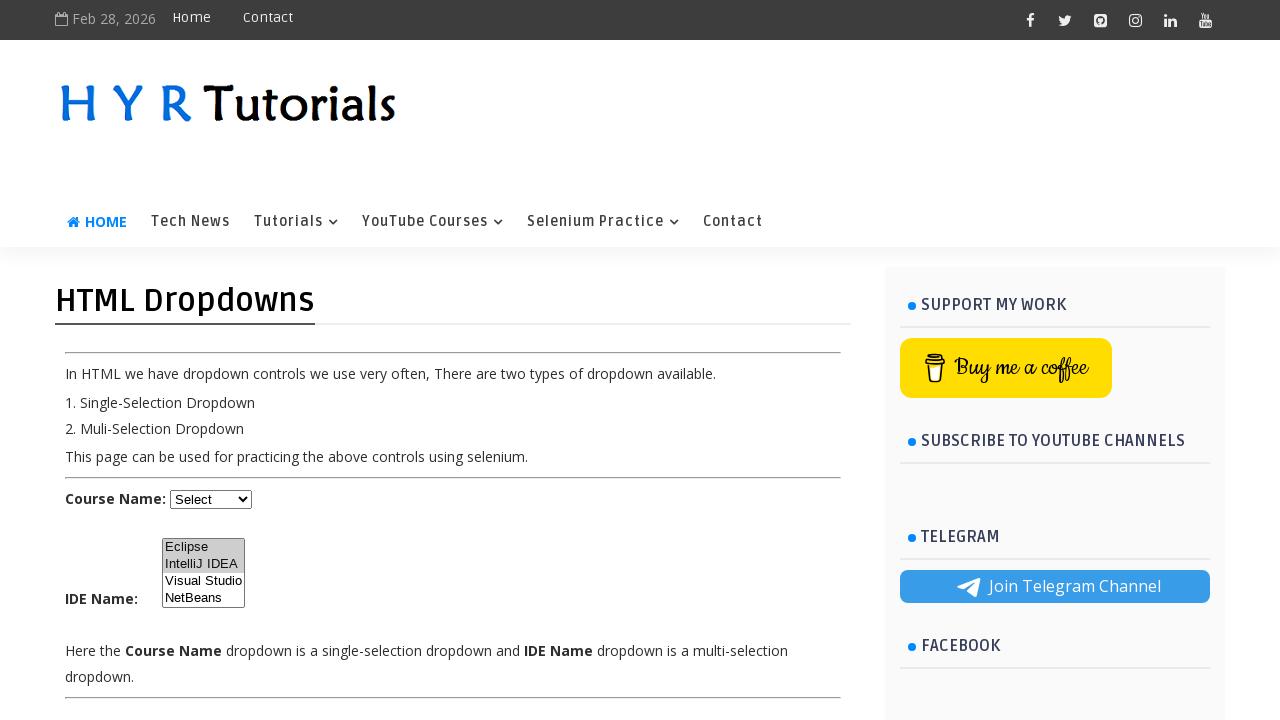

Selected NetBeans by visible text using JavaScript
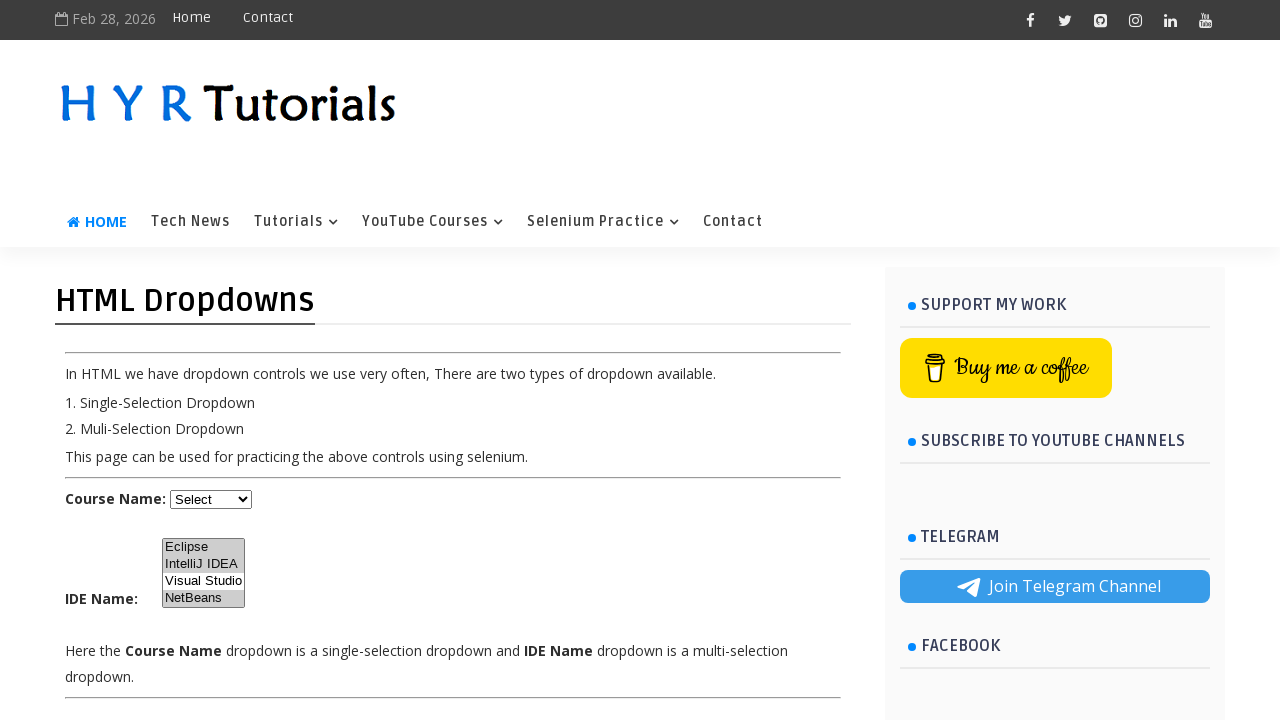

Waited 1 second for UI update
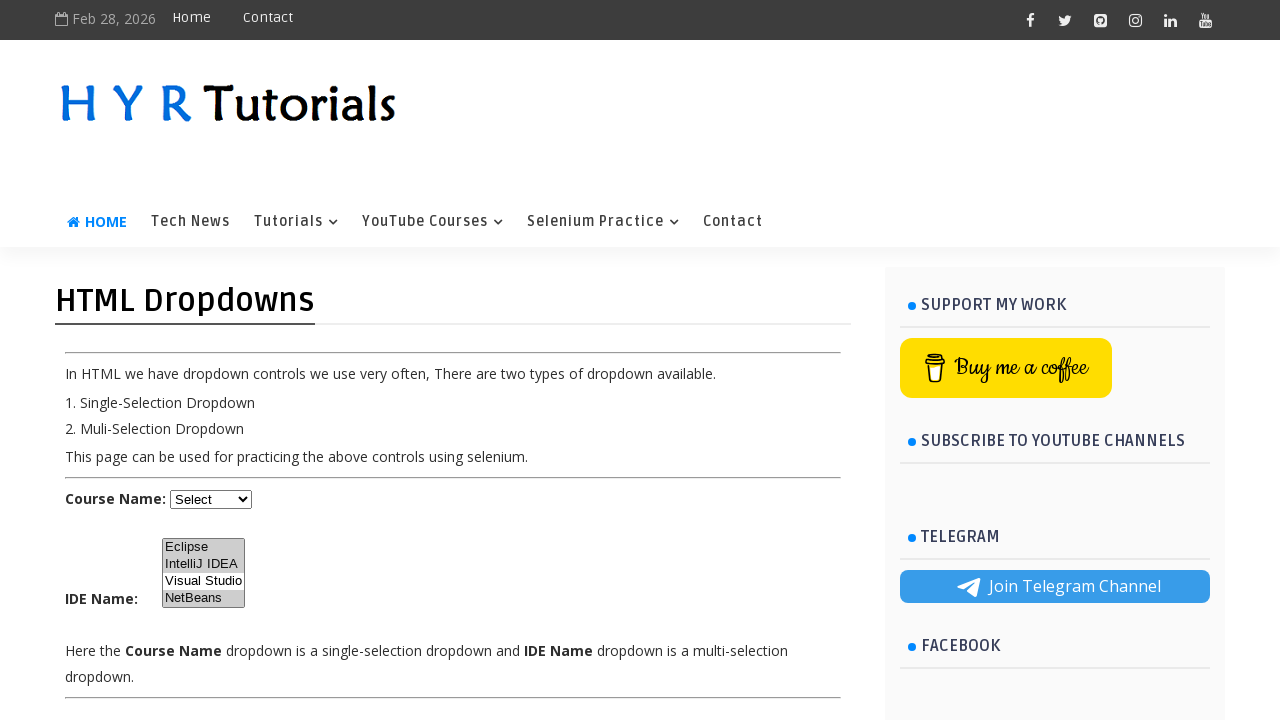

Deselected NetBeans by value 'nb' using JavaScript
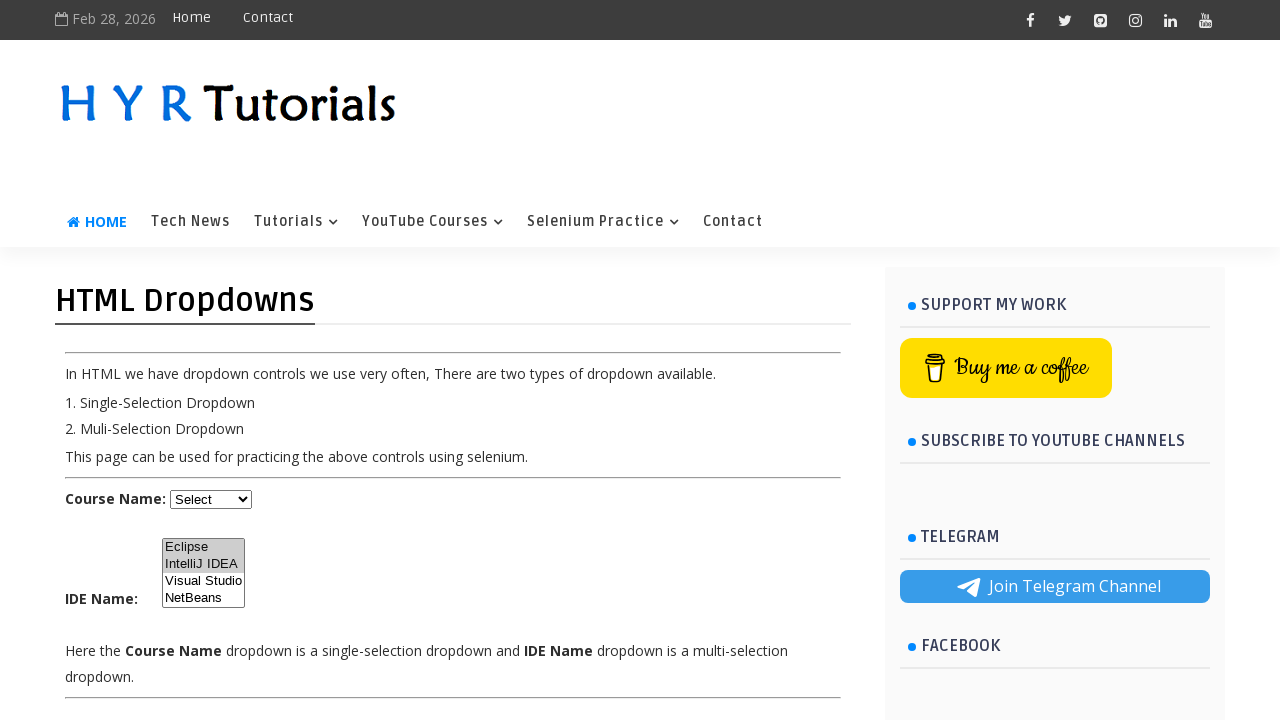

Verified that checked options are present in the dropdown
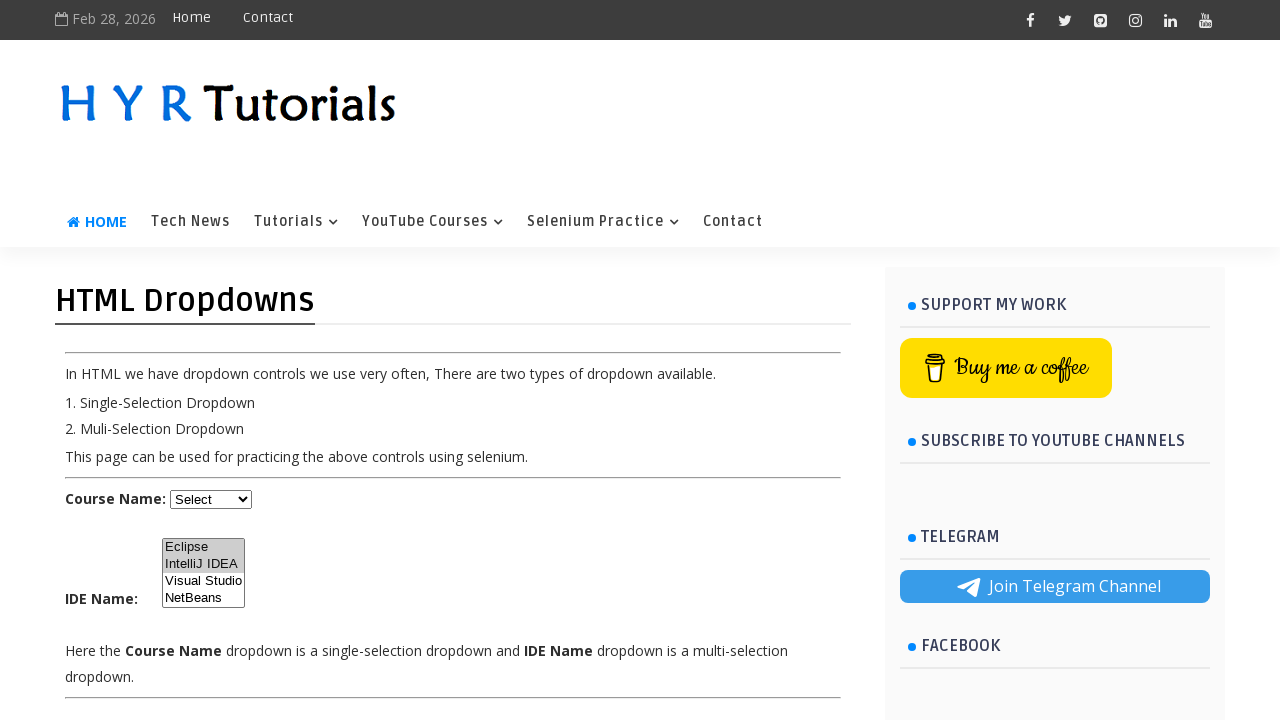

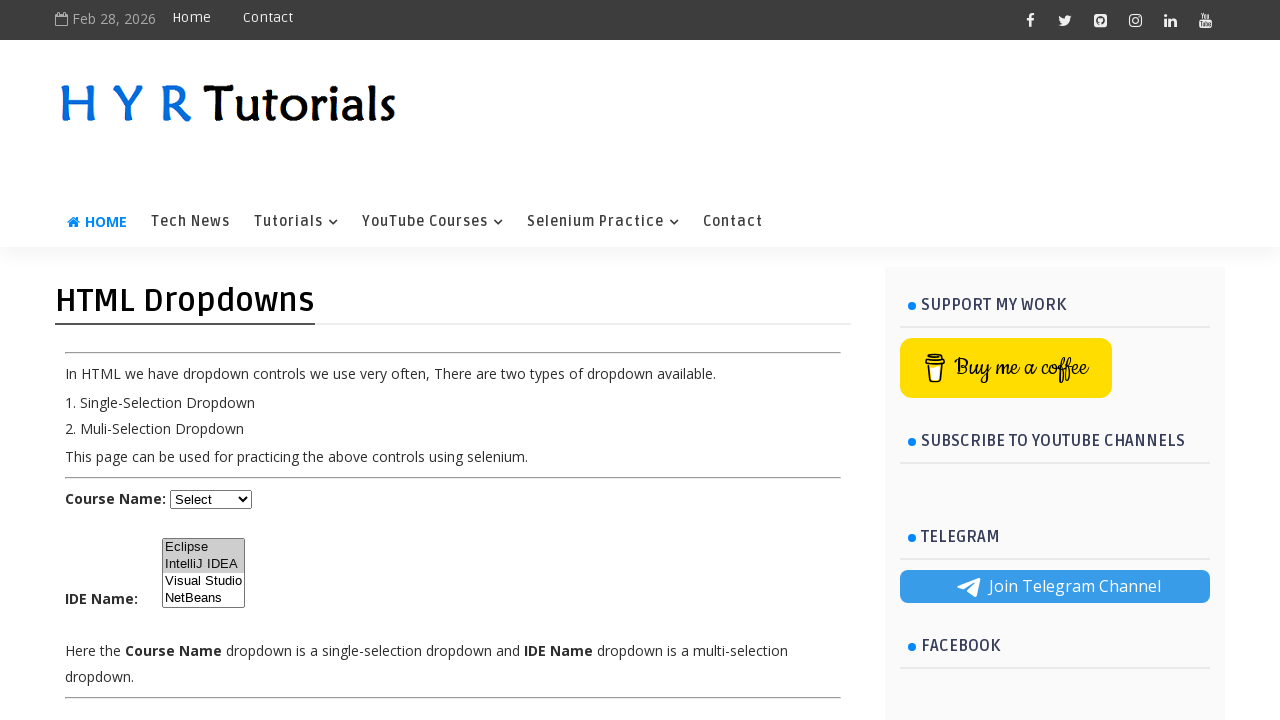